Tests opening a new browser window by clicking a link, switching to the new window to verify its content, then switching back to the original window to verify its content.

Starting URL: https://the-internet.herokuapp.com/windows

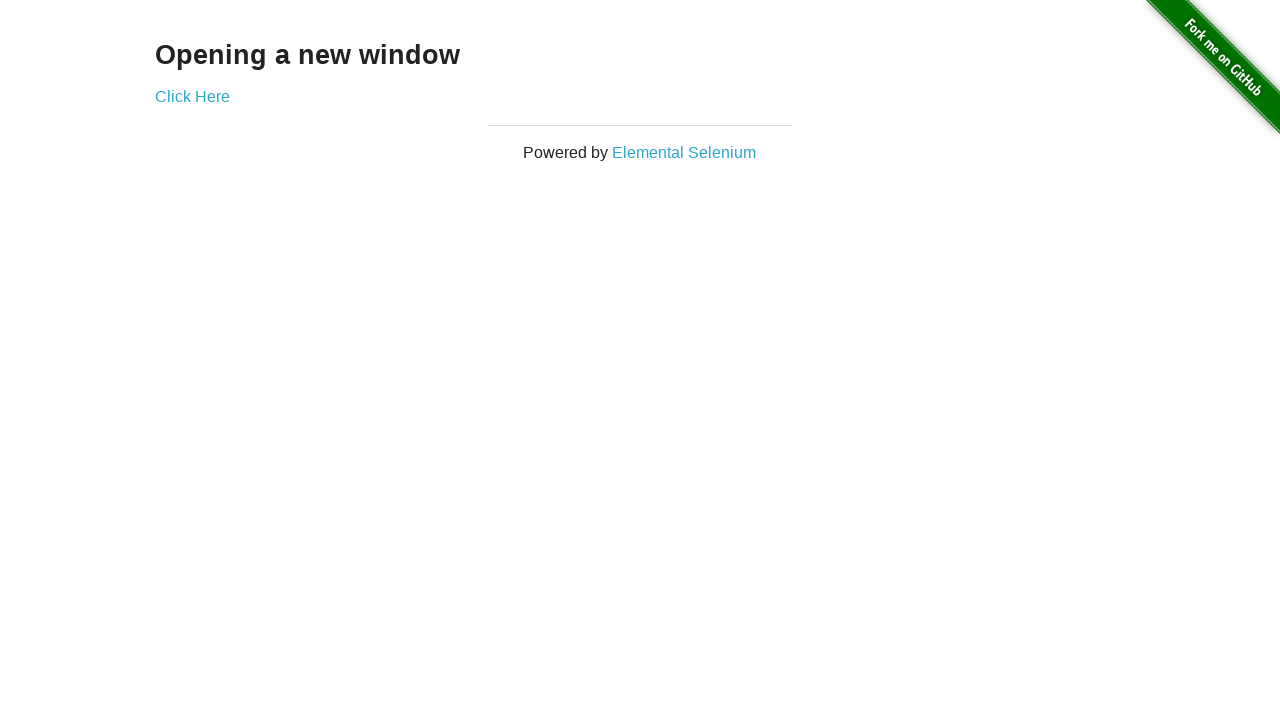

Clicked 'Click Here' link to open new window at (192, 96) on text=Click Here
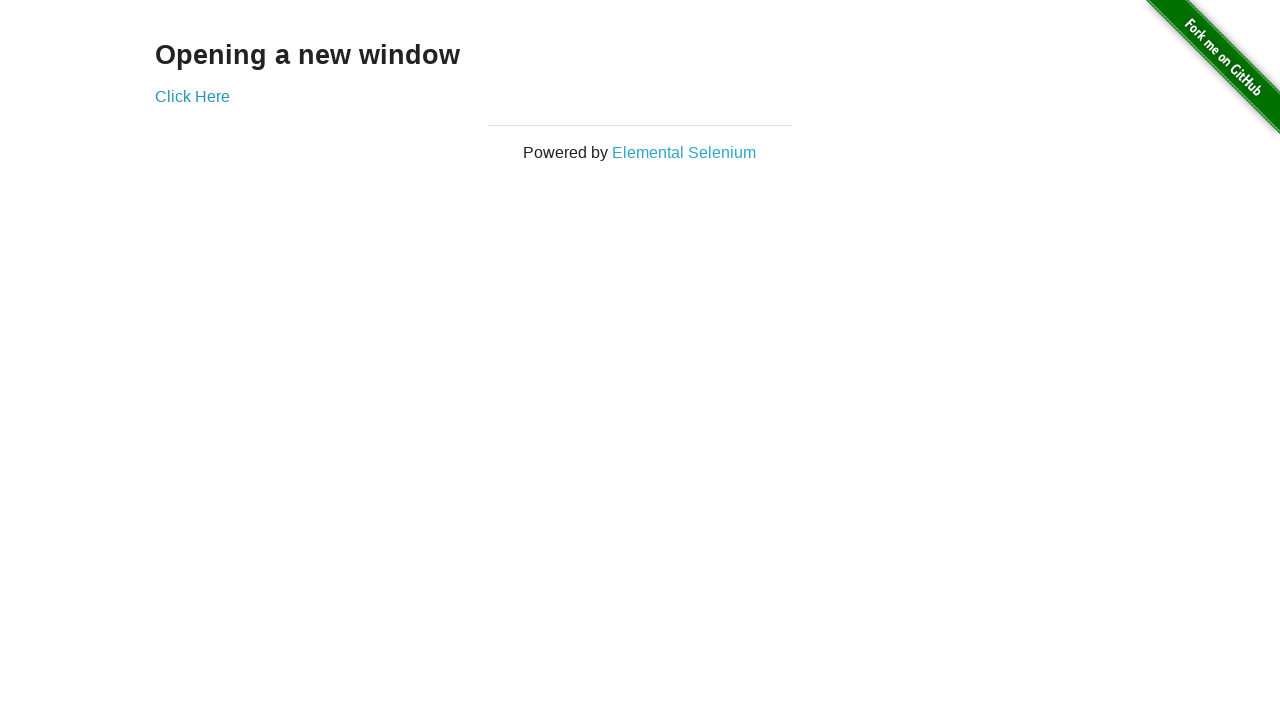

New window opened and captured at (192, 96) on text=Click Here
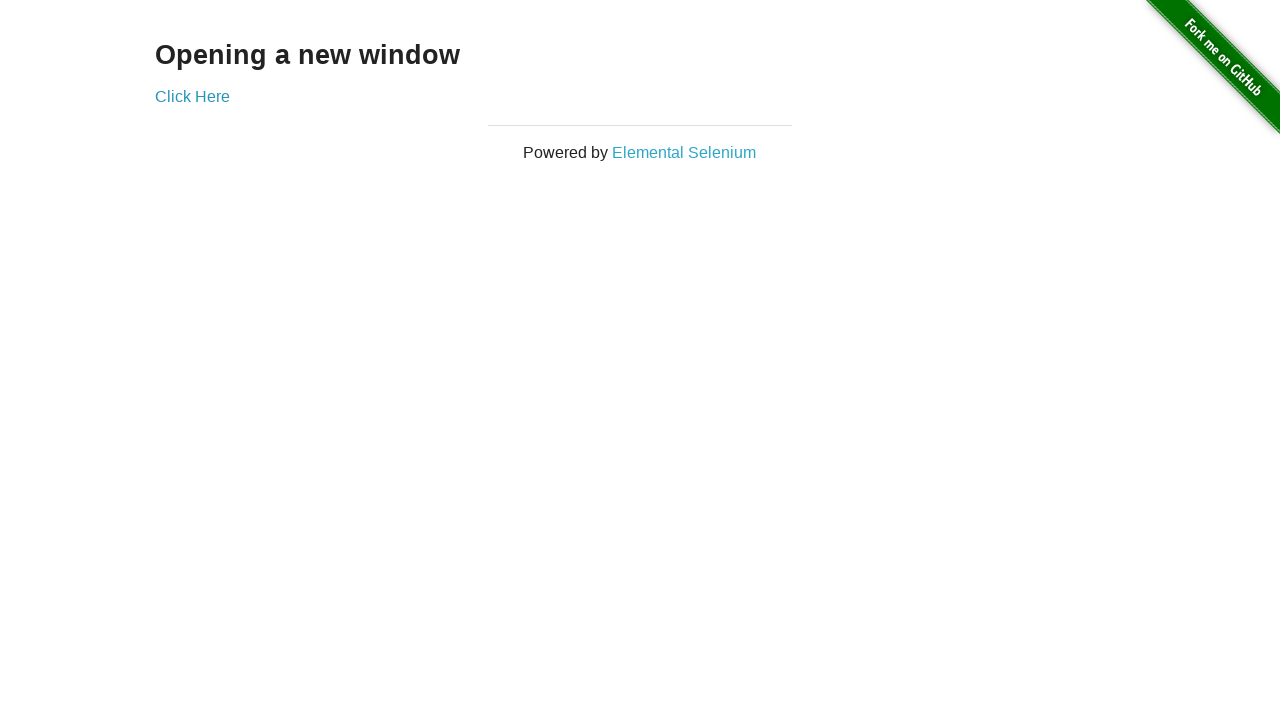

Switched to new window context
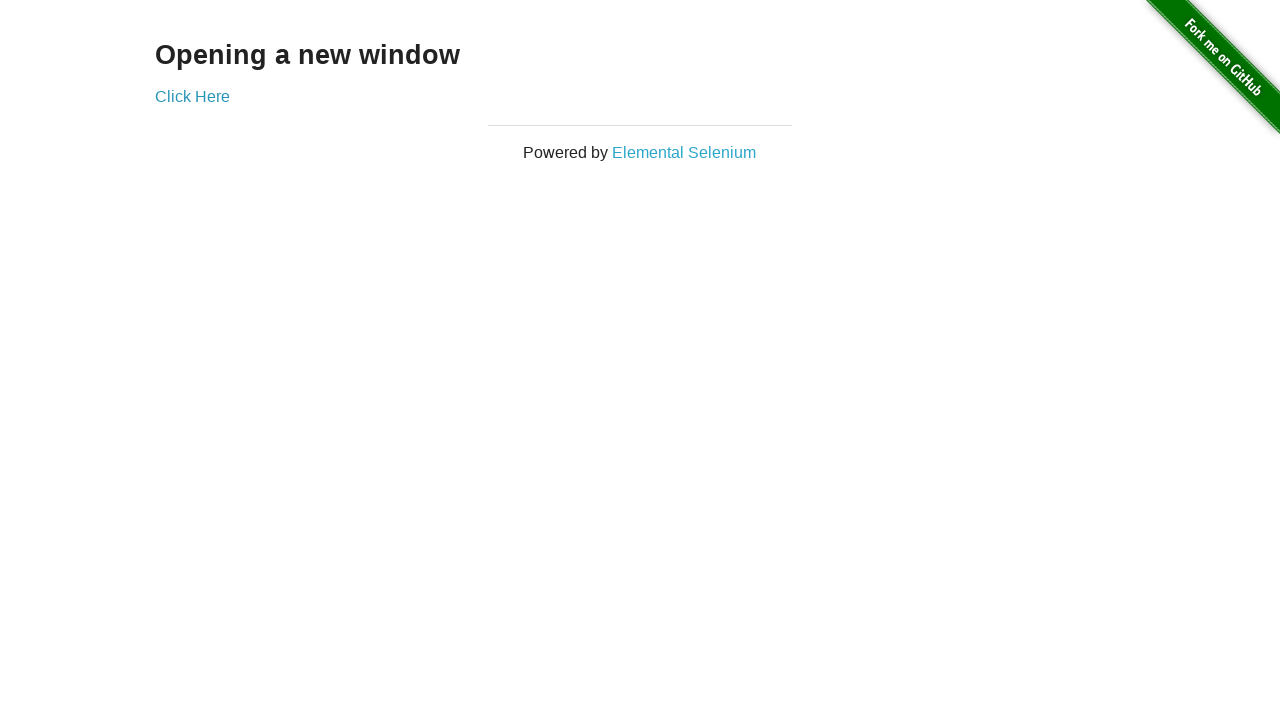

New window page loaded completely
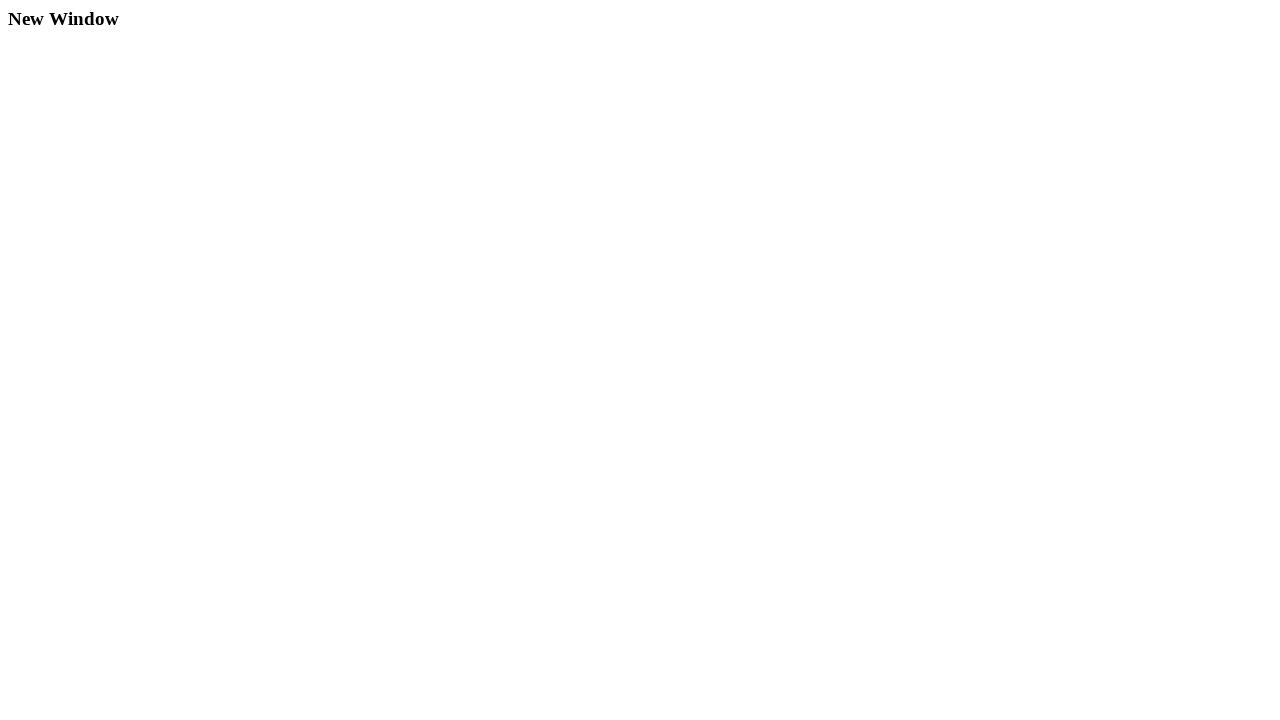

Verified h3 heading exists in new window
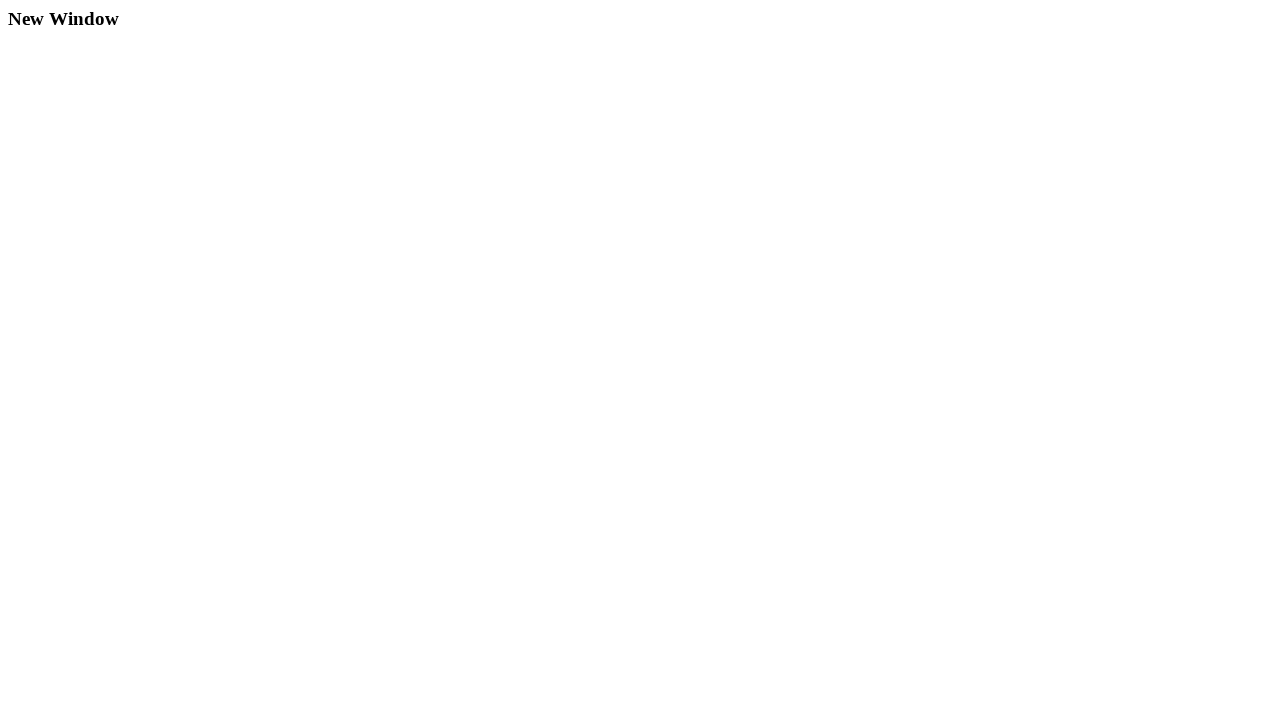

Closed new window
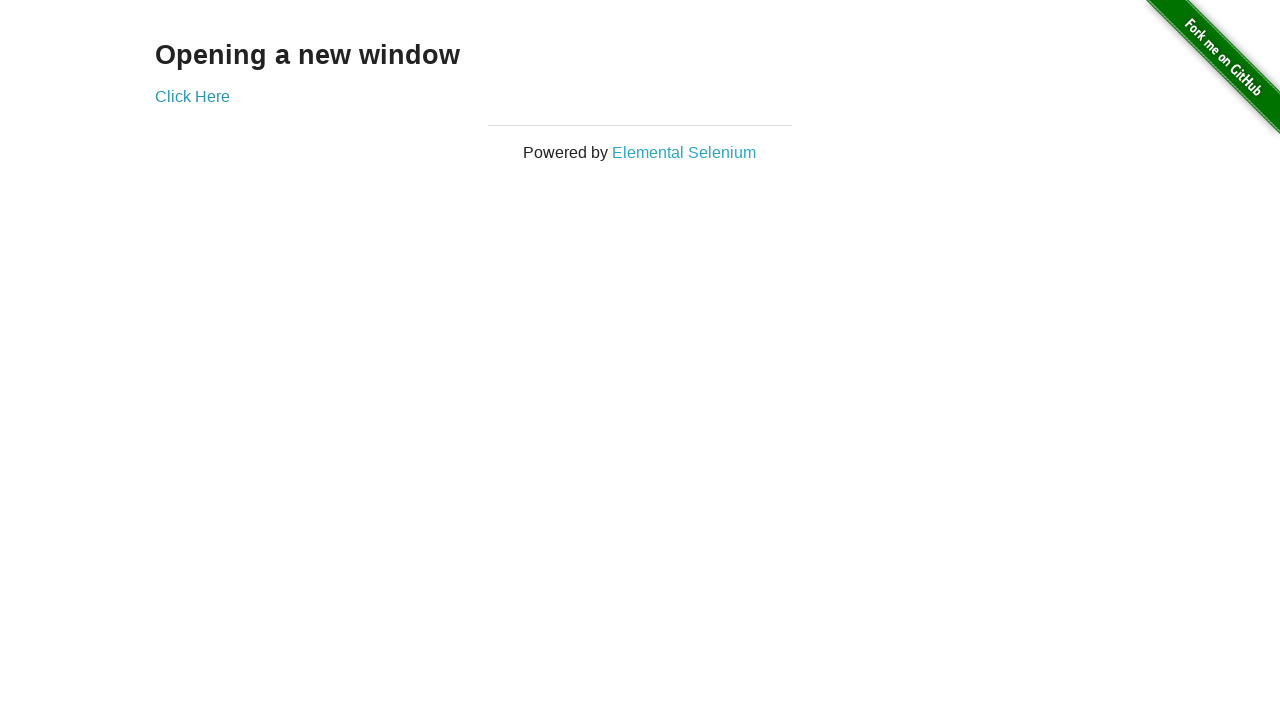

Verified h3 heading exists in original window
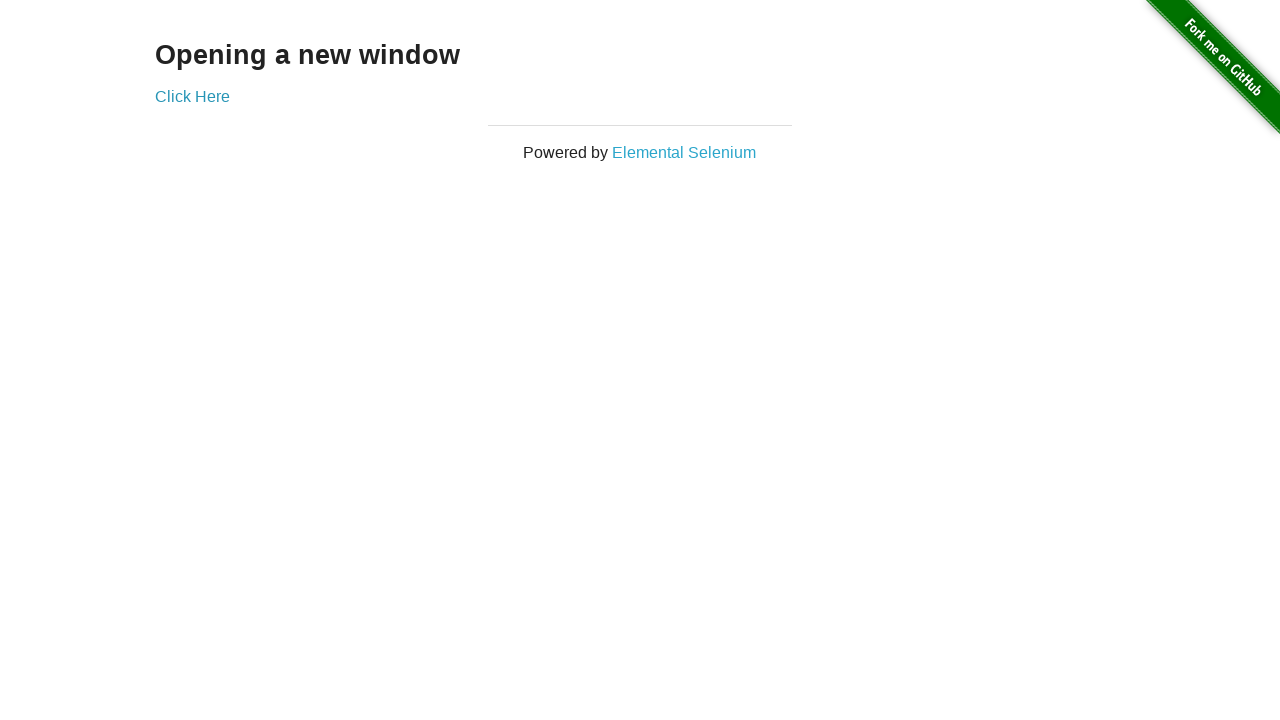

Verified original window contains correct heading text 'Opening a new window'
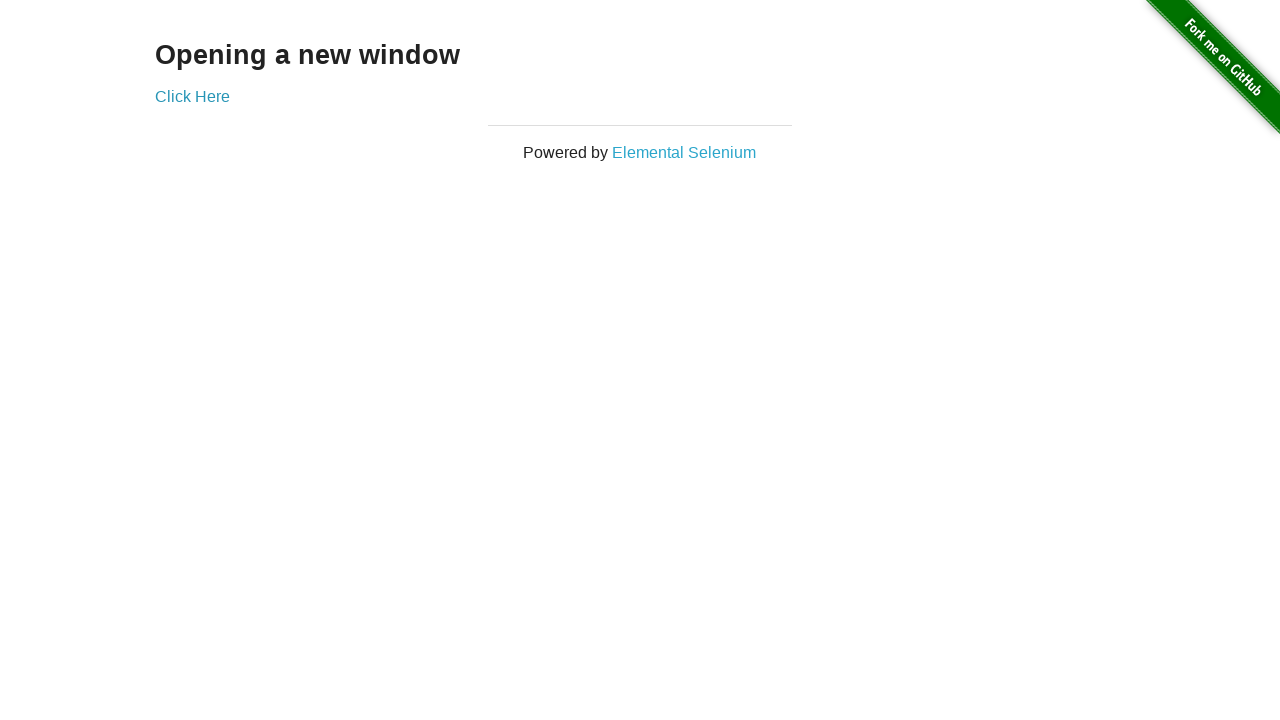

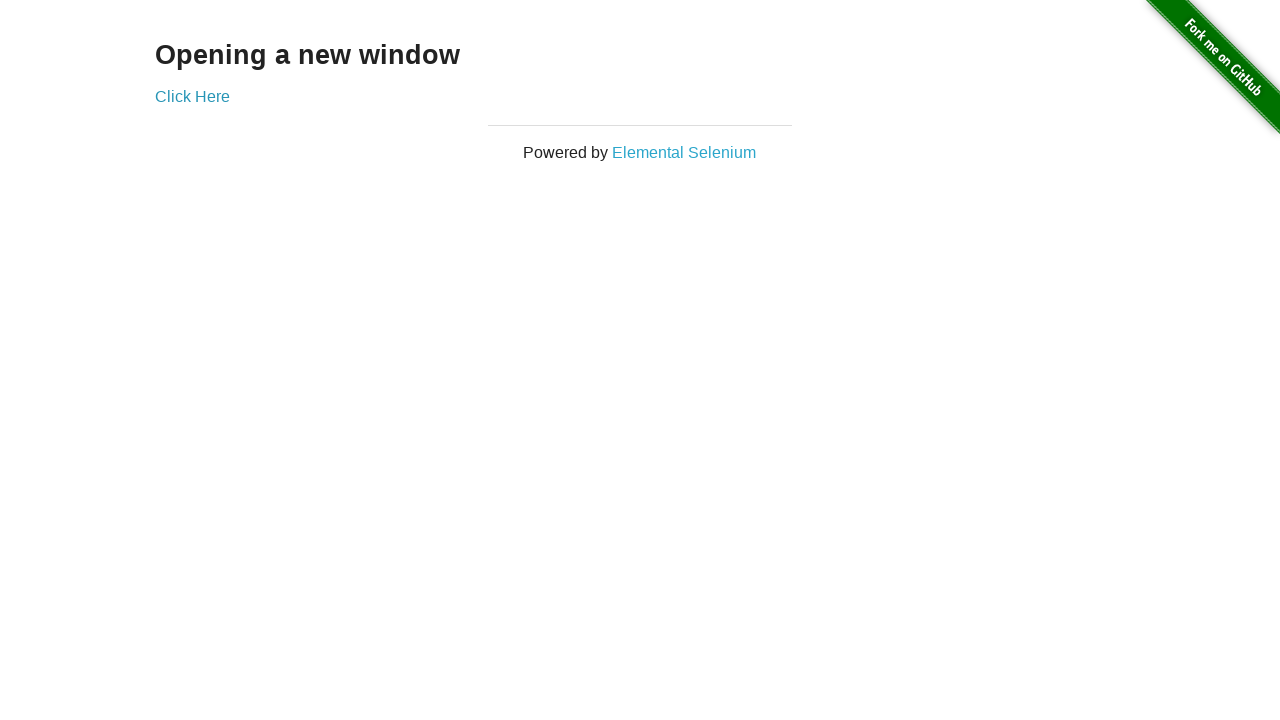